Tests A/B Testing page by navigating to it from the homepage and verifying the page content

Starting URL: http://the-internet.herokuapp.com/

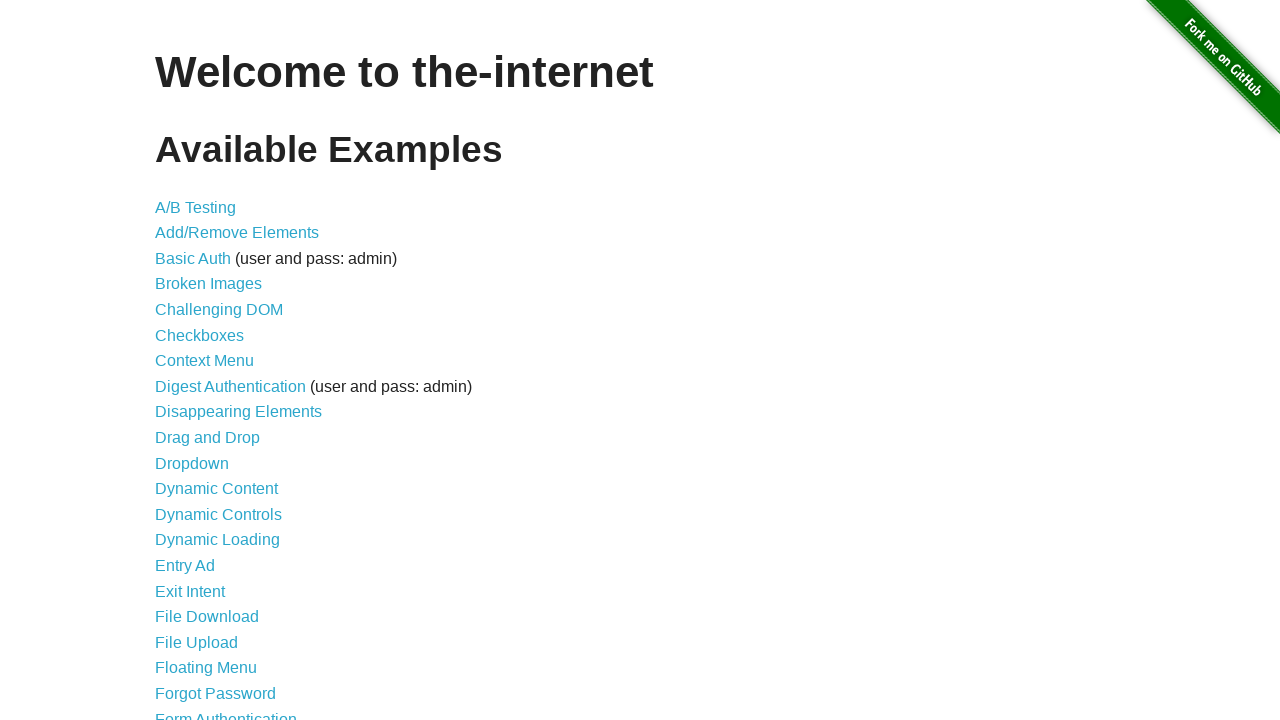

Clicked on A/B Testing link at (196, 207) on xpath=//a[text()='A/B Testing']
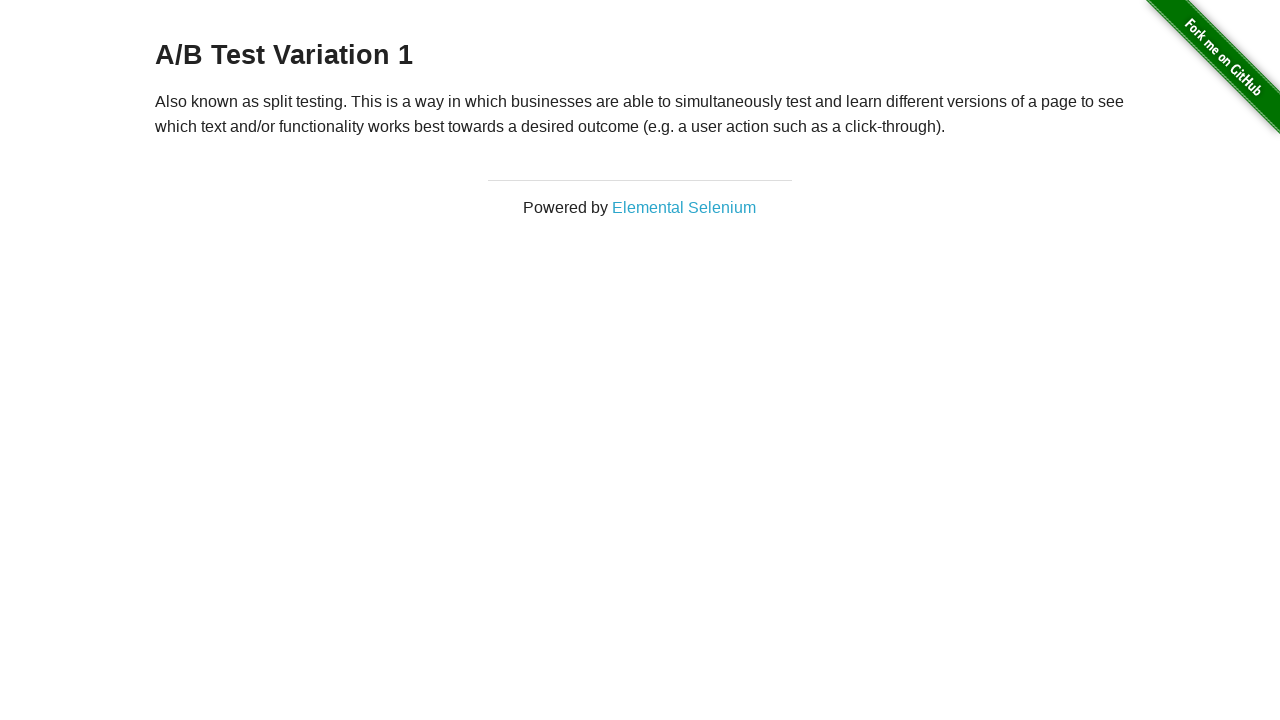

A/B Testing page loaded and h3 element is visible
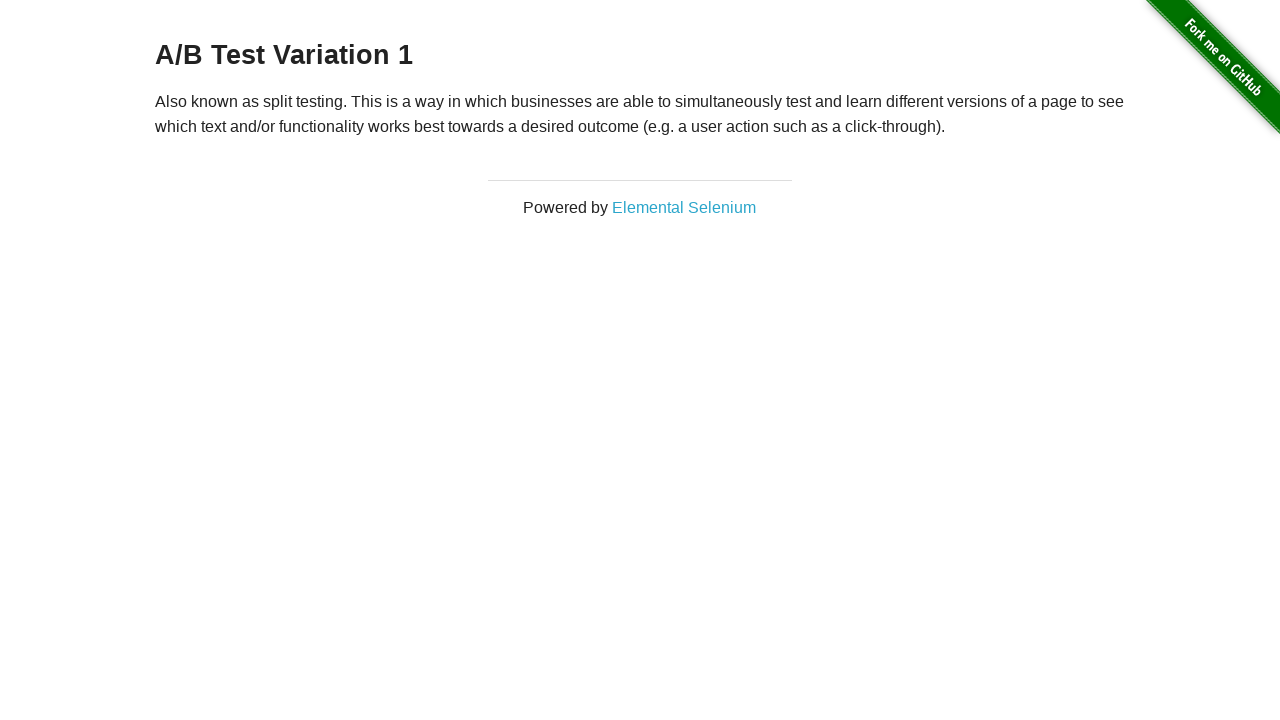

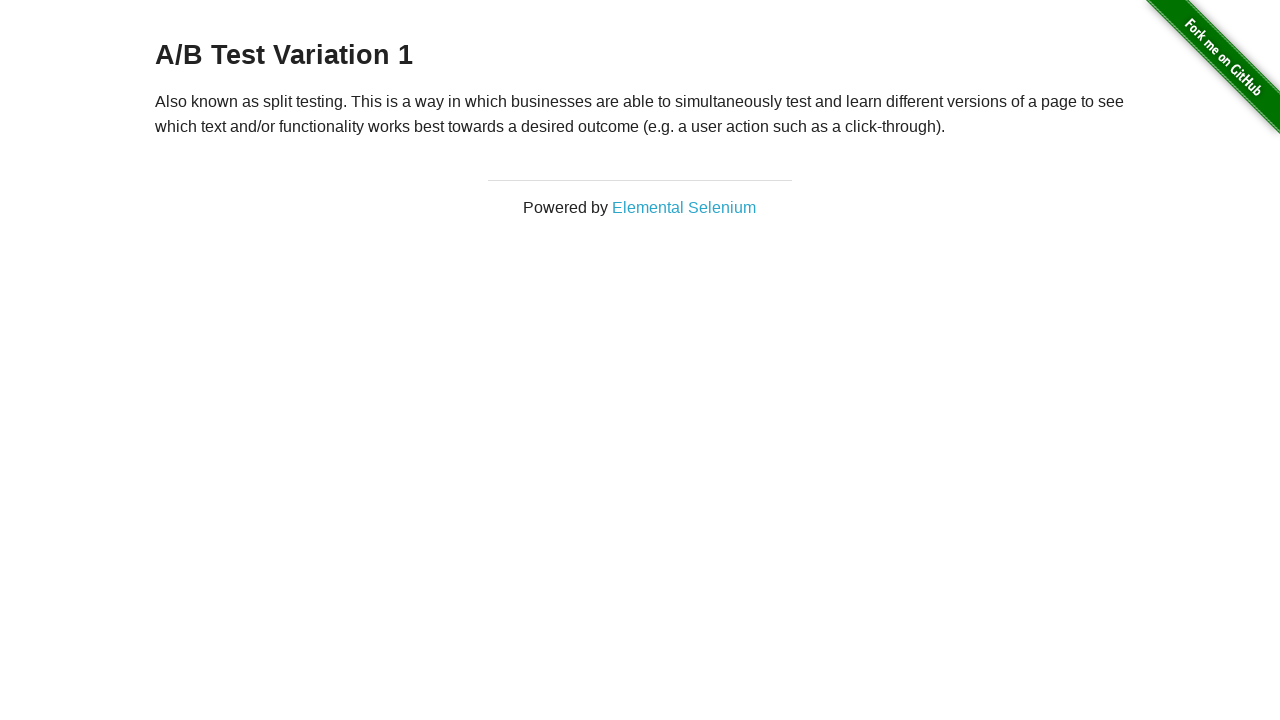